Tests simple JavaScript alert handling by clicking a button to trigger an alert, verifying the alert text, and accepting it

Starting URL: https://v1.training-support.net/selenium/javascript-alerts

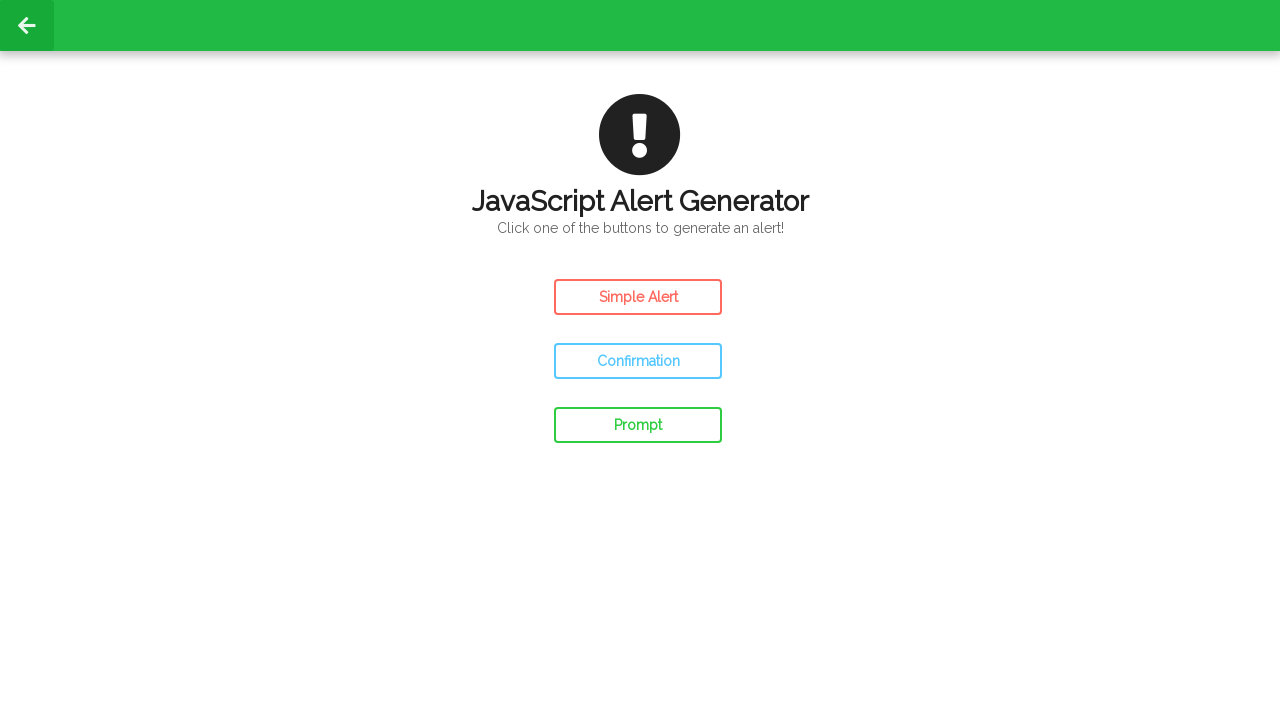

Clicked the button to trigger simple JavaScript alert at (638, 297) on #simple
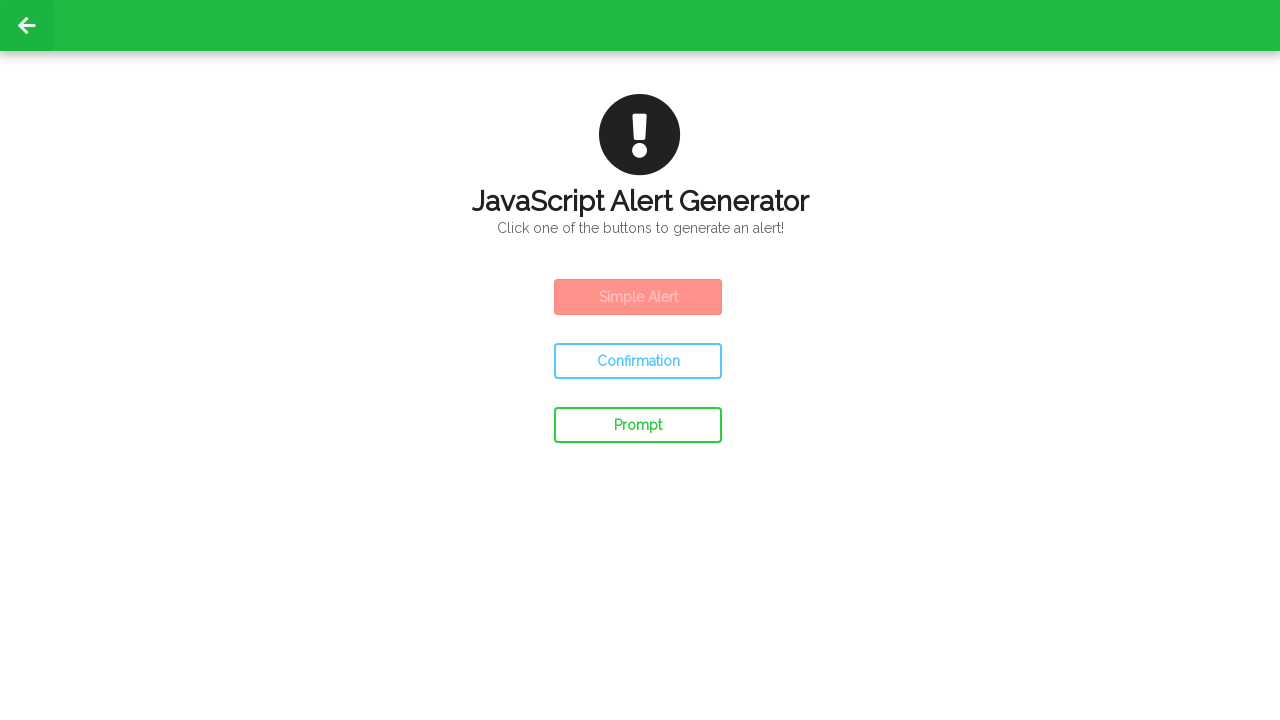

Set up dialog handler to accept the alert
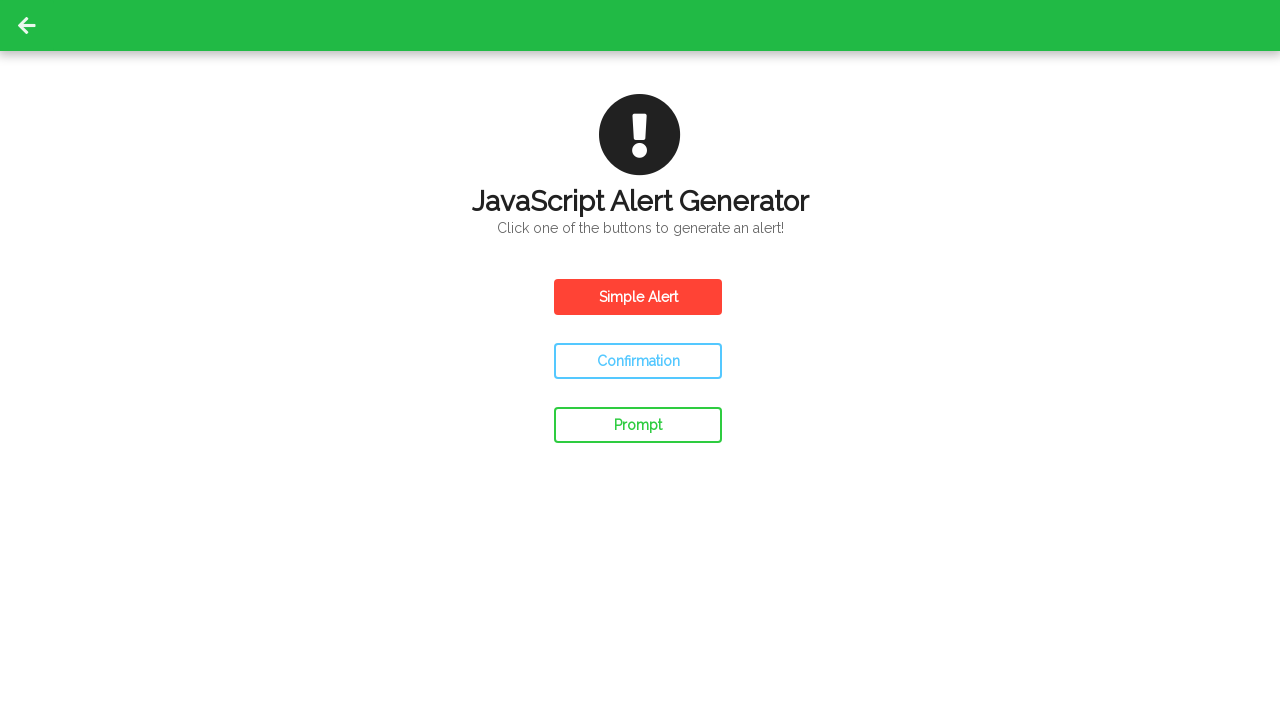

Waited for alert to be processed
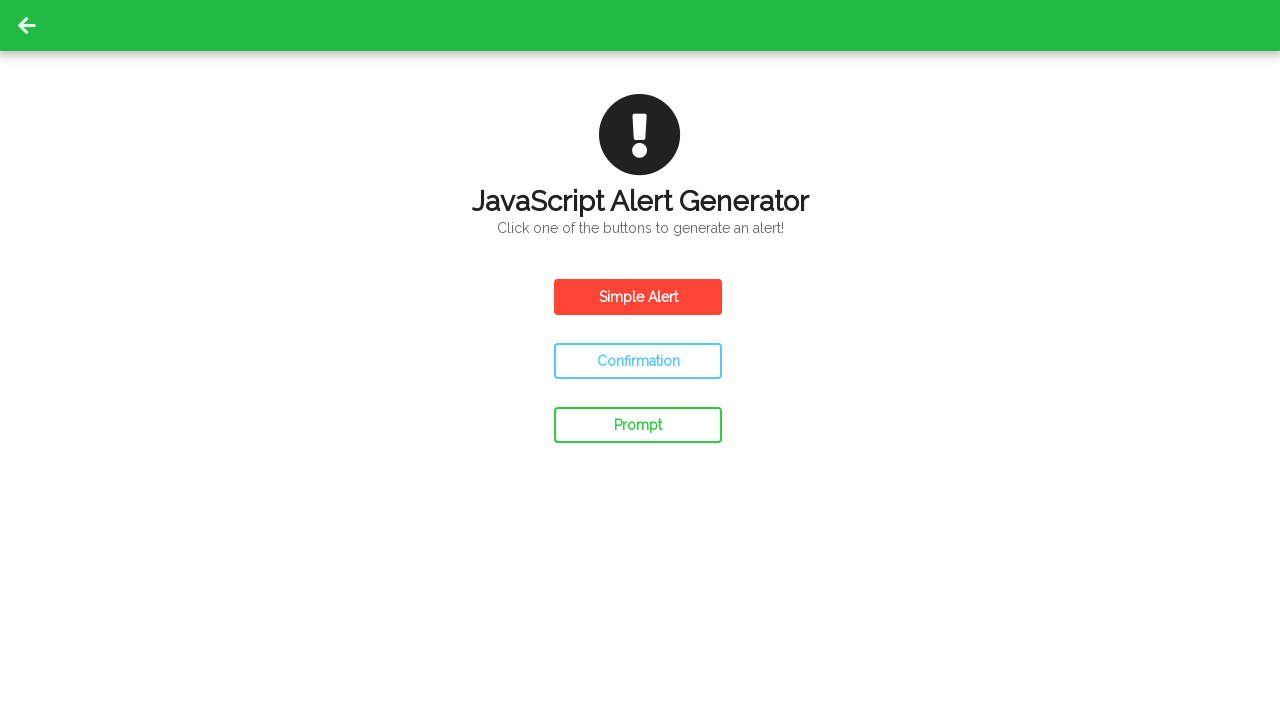

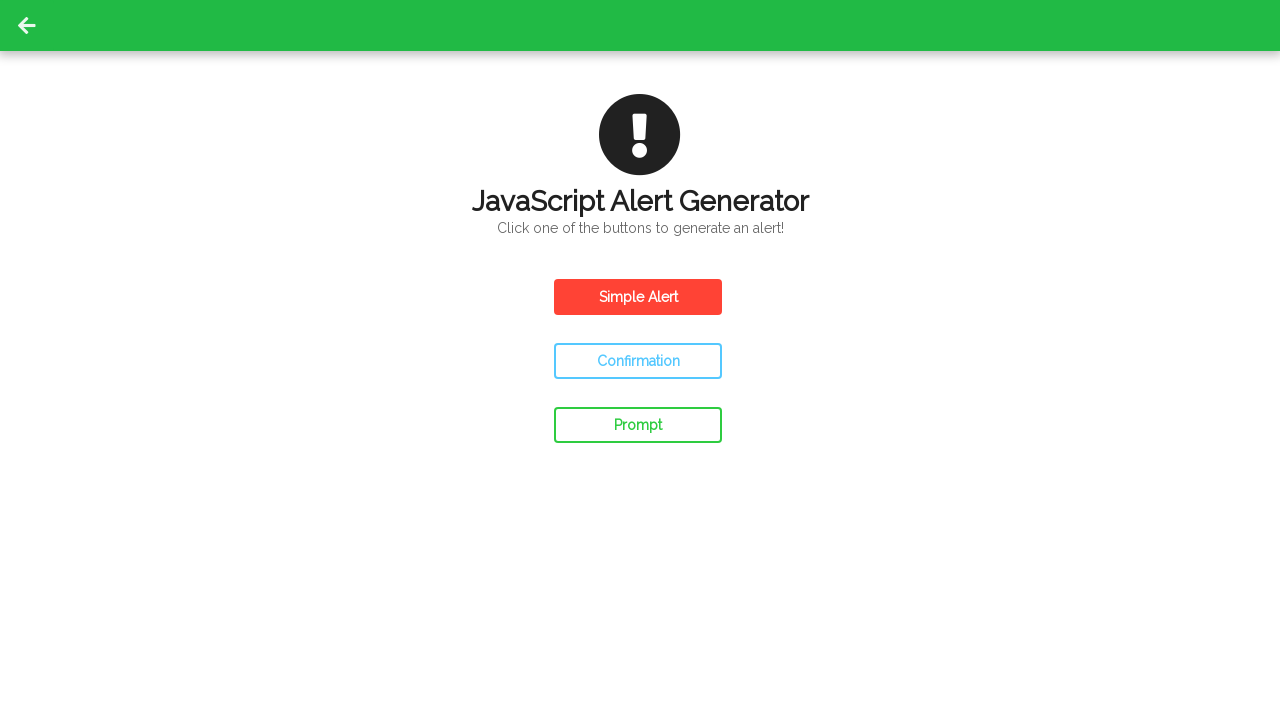